Tests the notification message page by loading it and verifying that a notification message element is displayed, with retry logic for intermittent messages

Starting URL: http://the-internet.herokuapp.com/notification_message

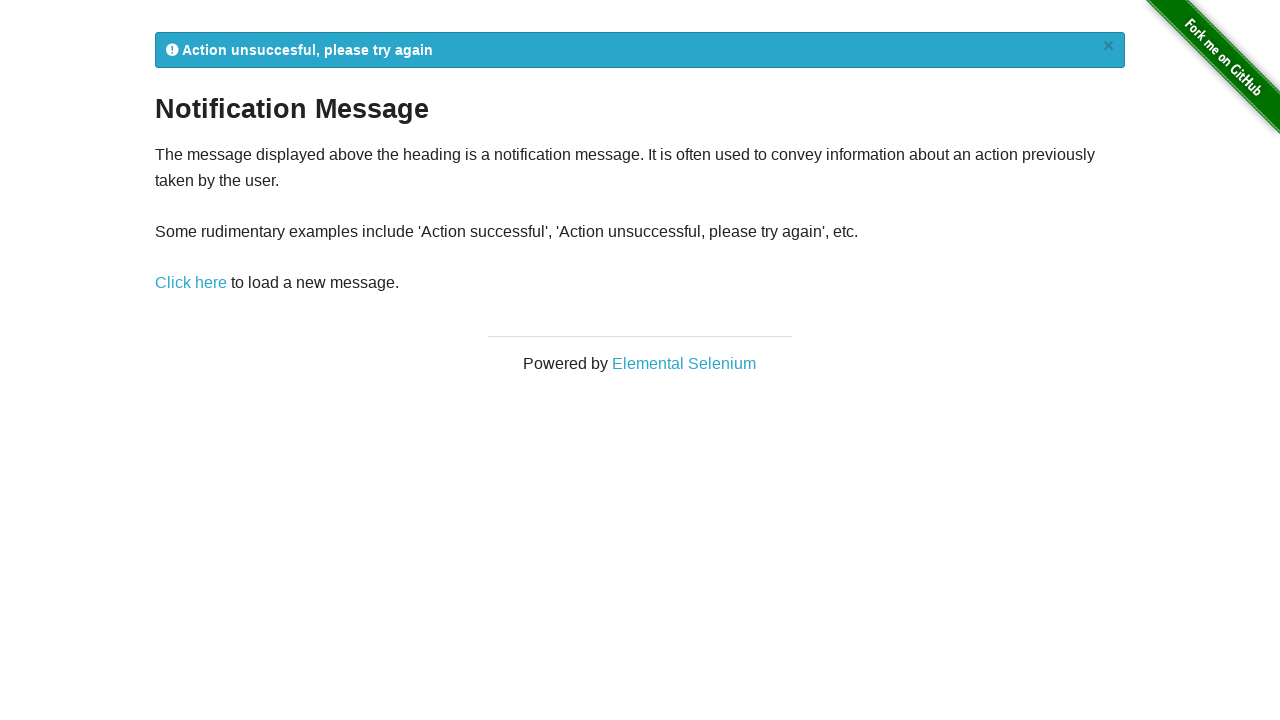

Navigated to notification message page
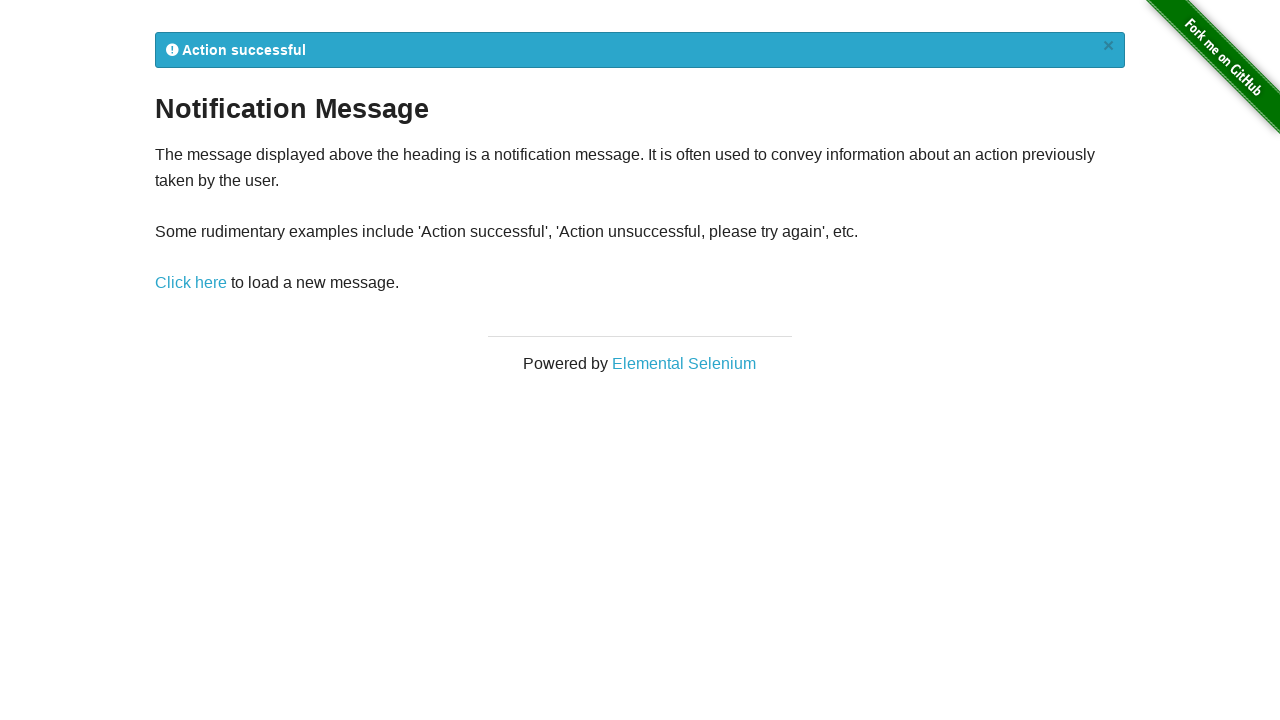

Notification message element appeared
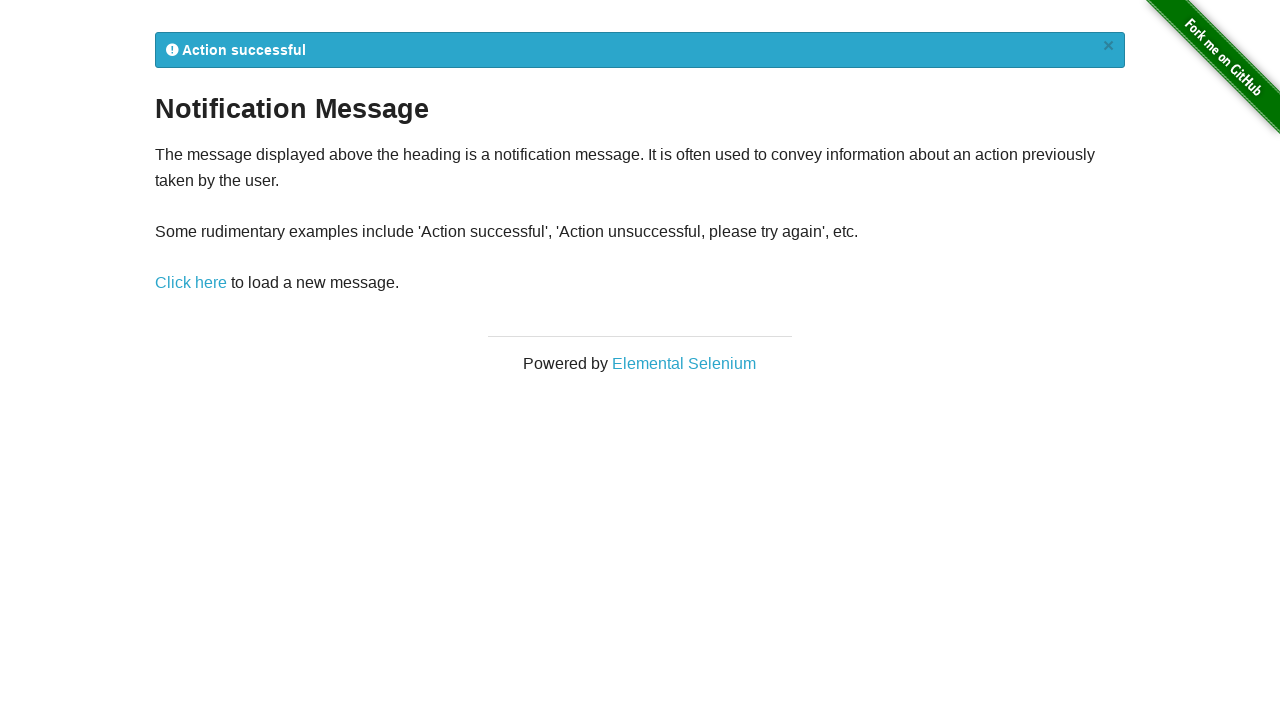

Located notification message element
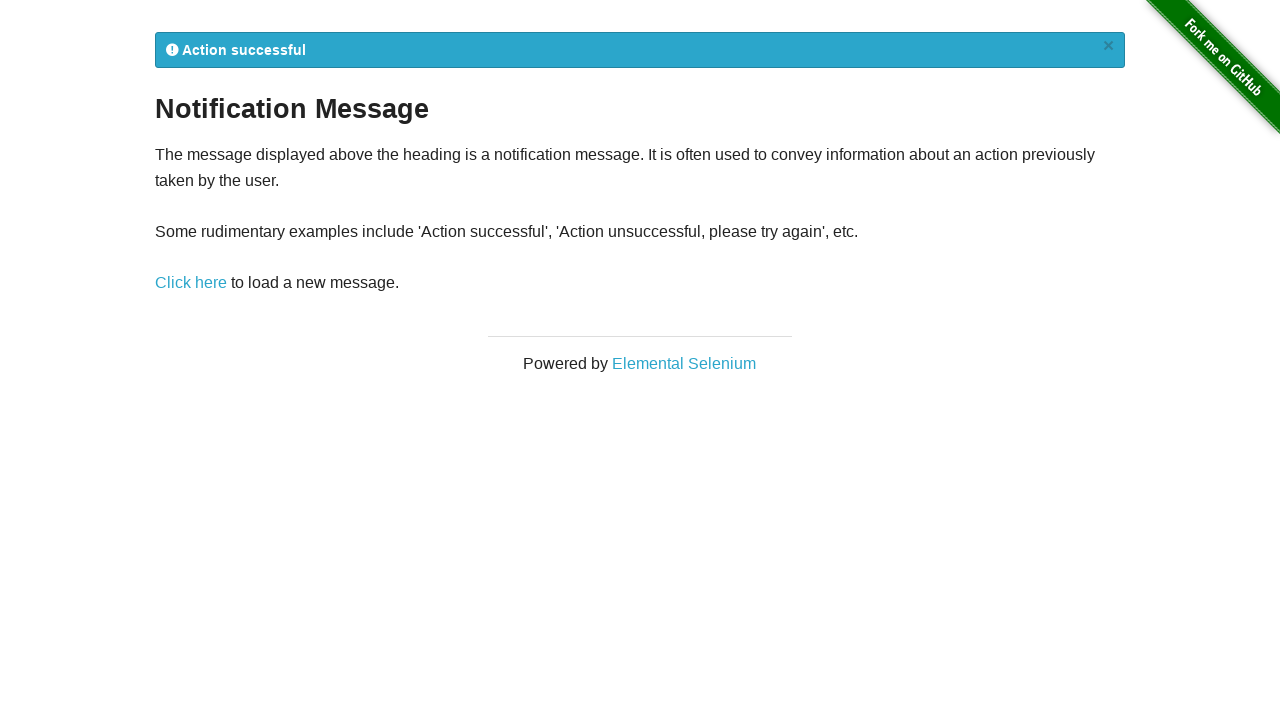

Retrieved notification text: '
            Action successful
            ×
          '
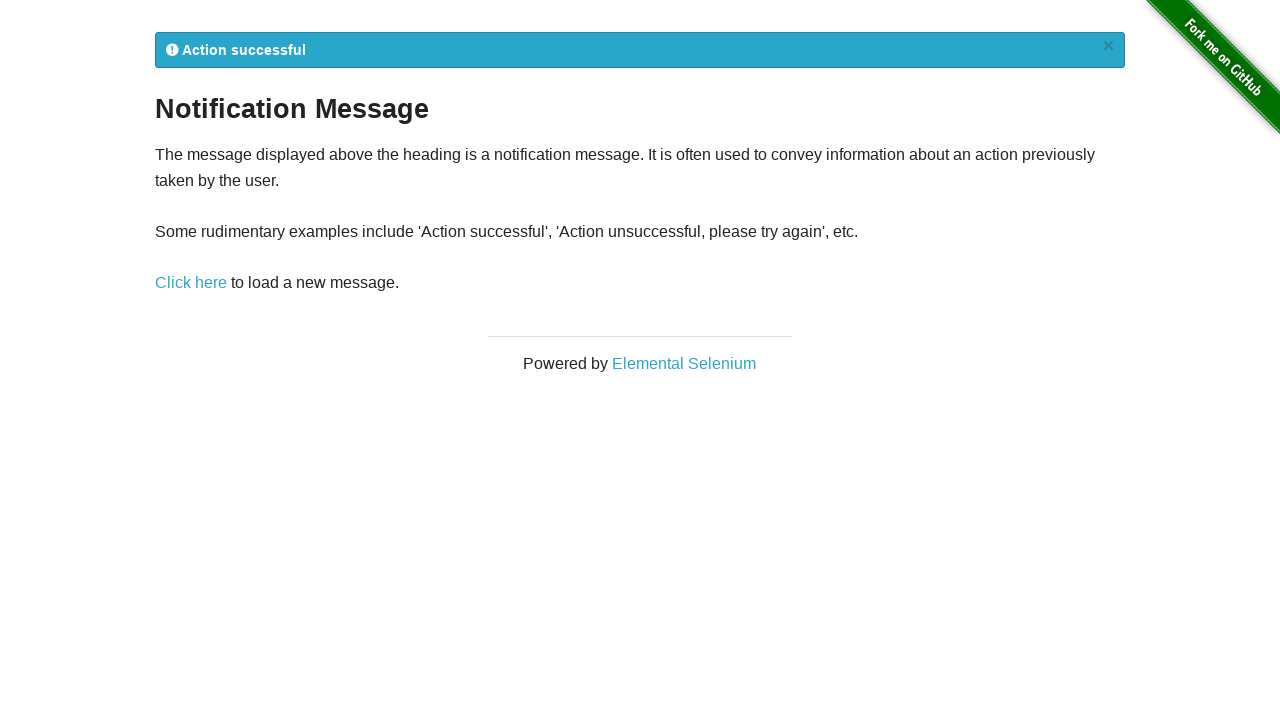

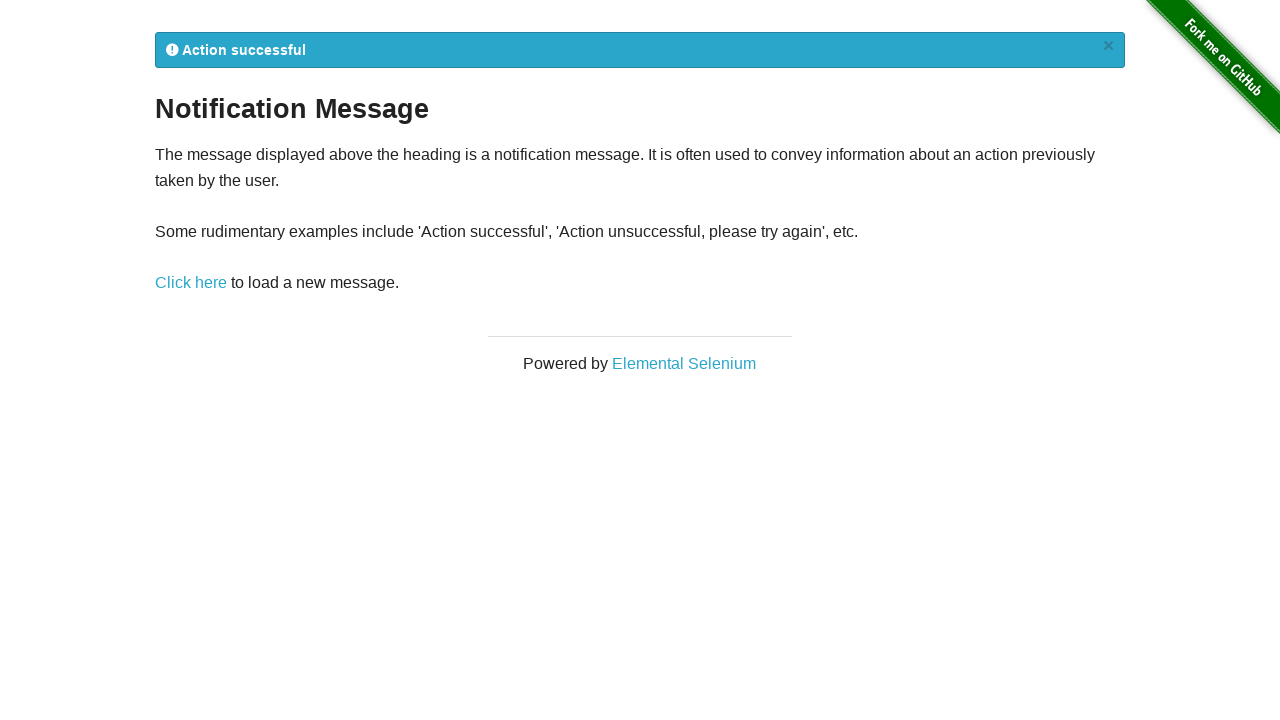